Tests slider/range input functionality by navigating to web form and manipulating the range slider element

Starting URL: https://bonigarcia.dev/selenium-webdriver-java/

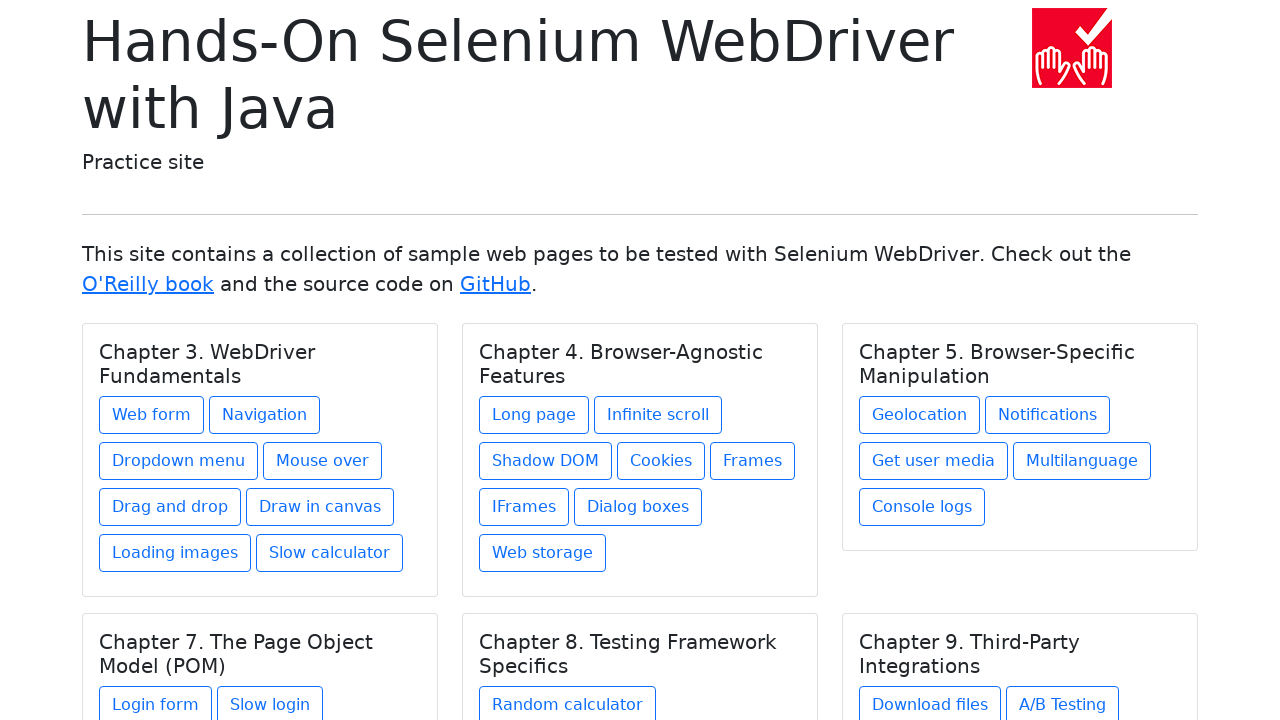

Clicked on Web form link at (152, 415) on xpath=//a[text()='Web form']
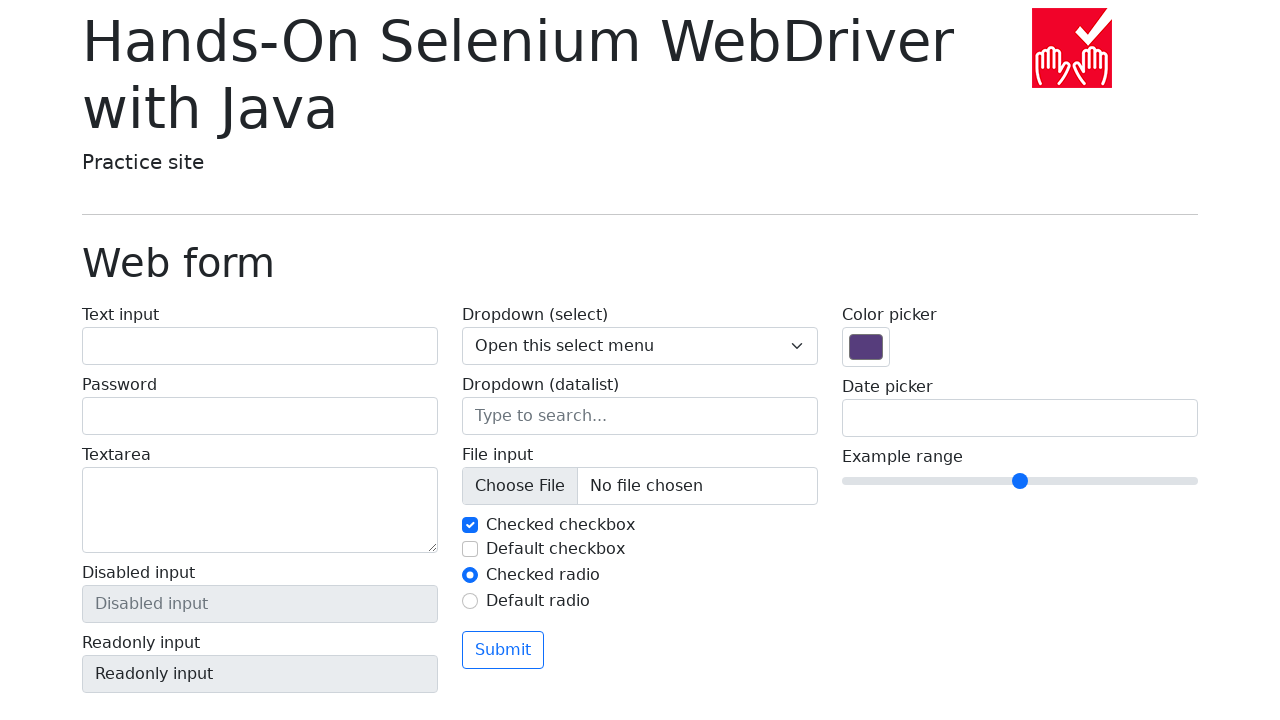

Located range input element
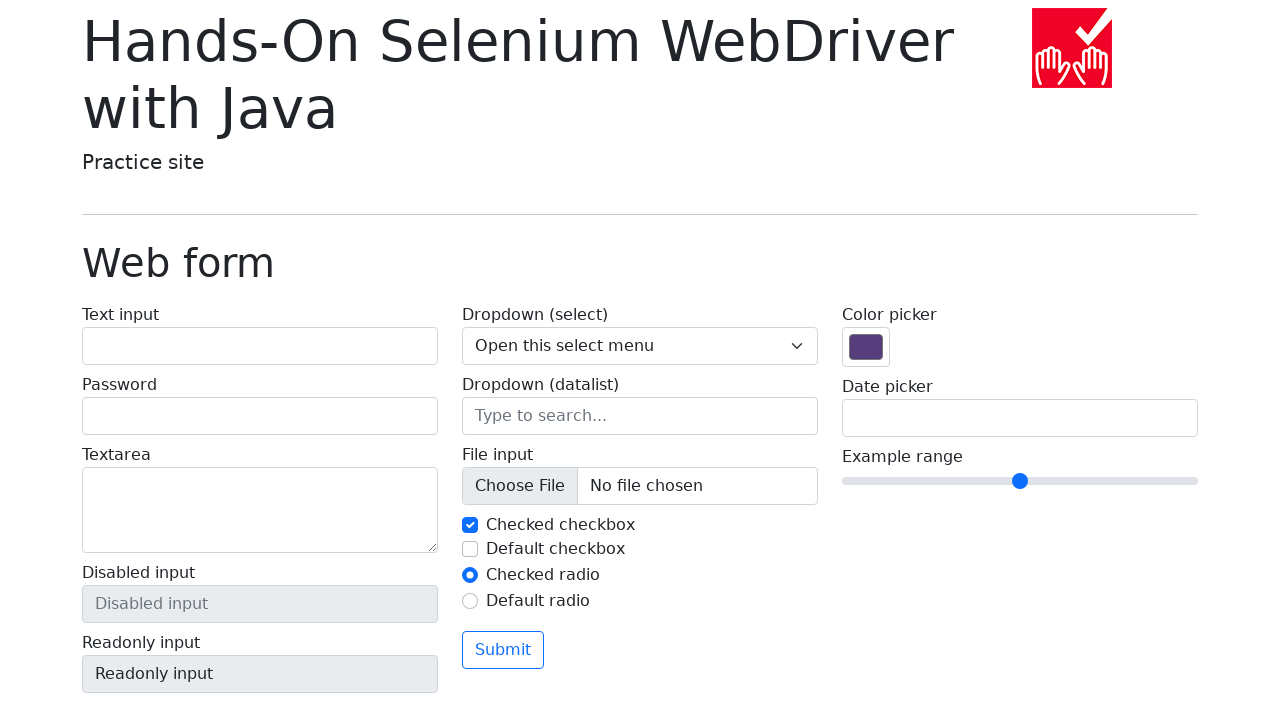

Retrieved initial slider value: 5
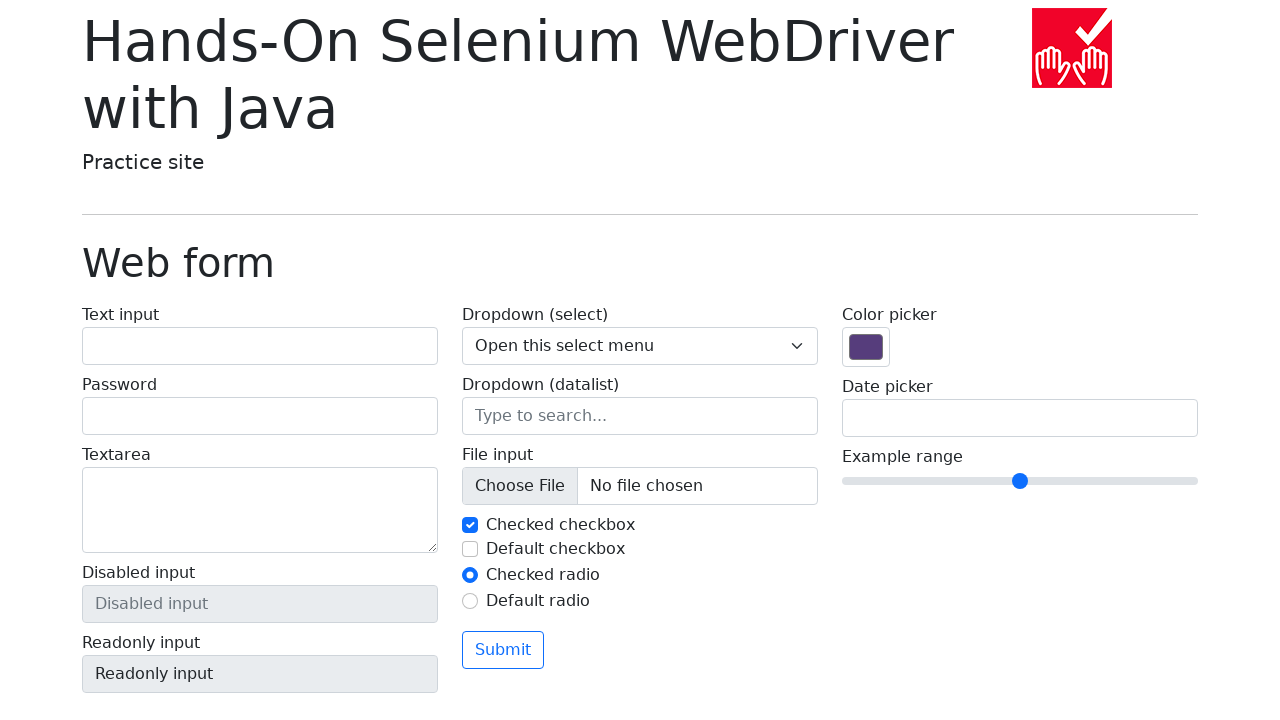

Retrieved slider bounding box for drag operation
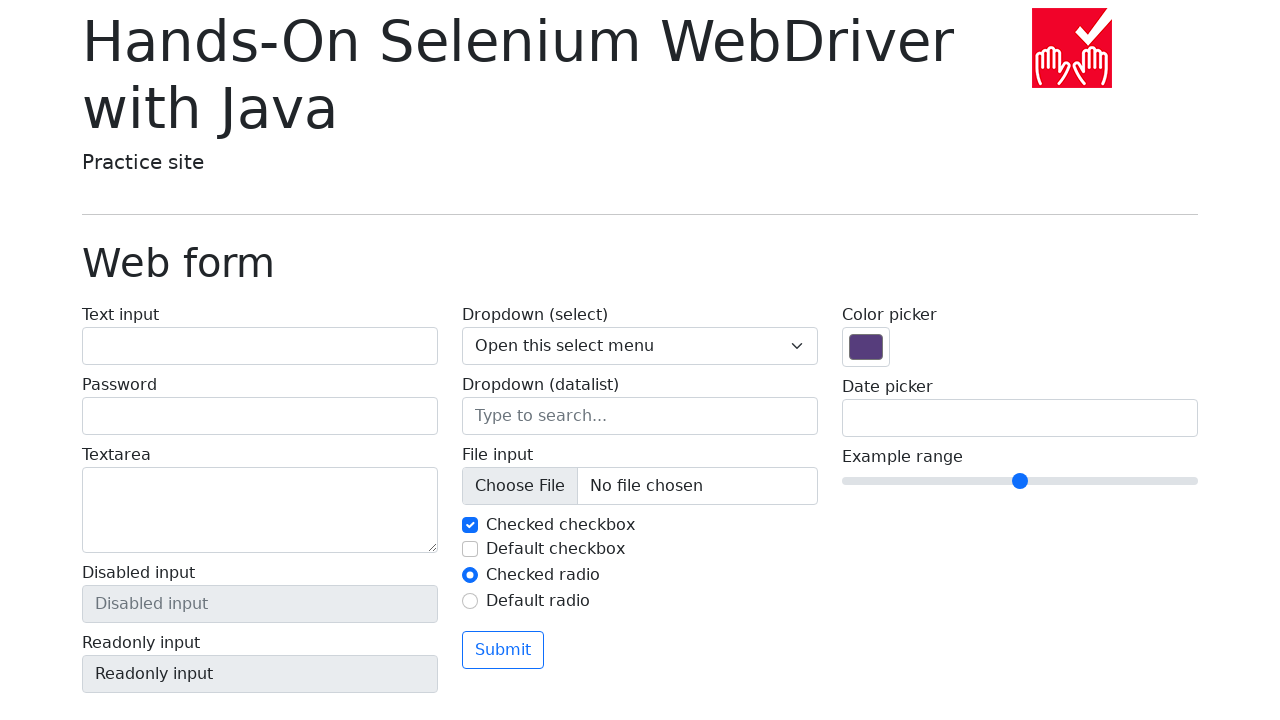

Moved mouse to center of slider at (1020, 481)
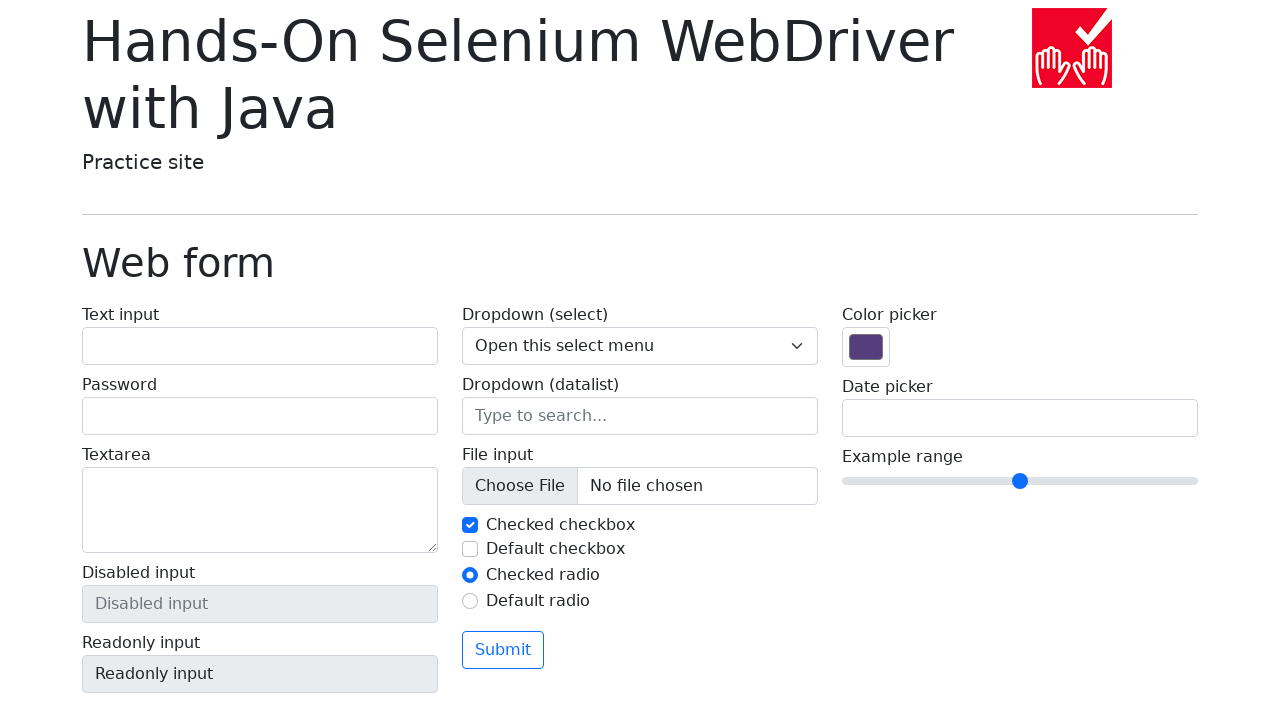

Pressed mouse button down on slider at (1020, 481)
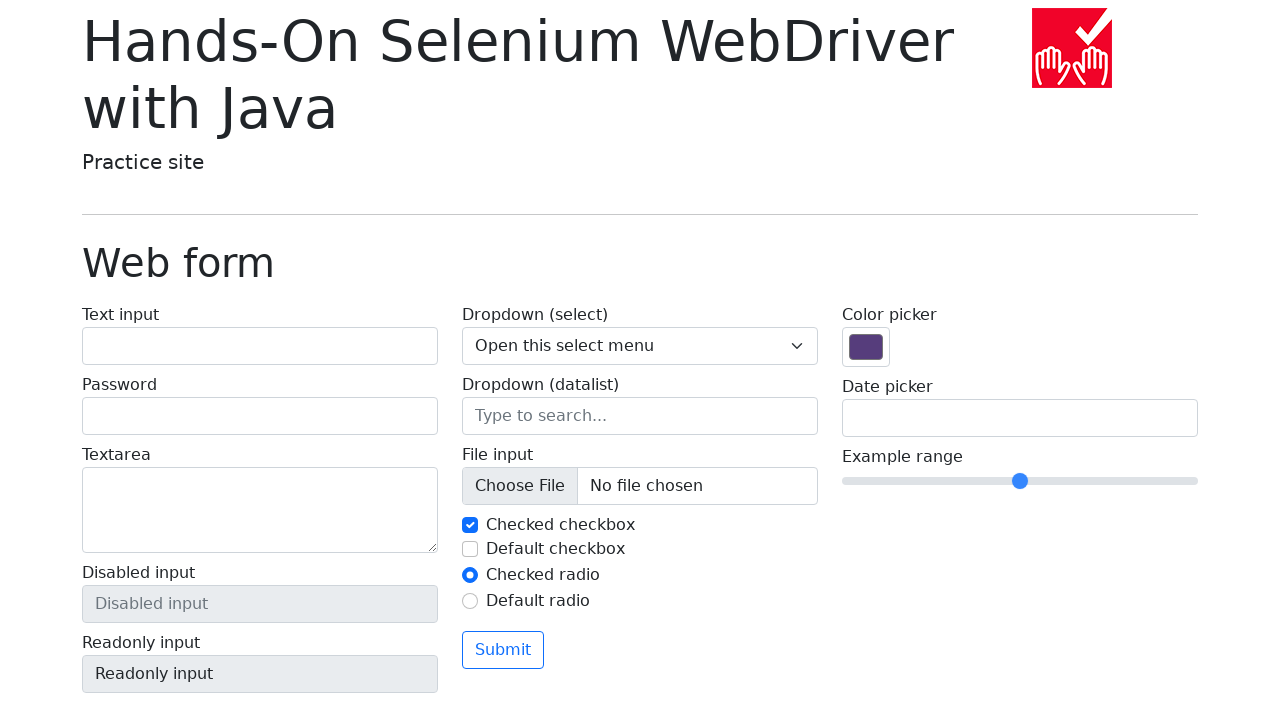

Dragged slider to minimum position (left side) at (842, 481)
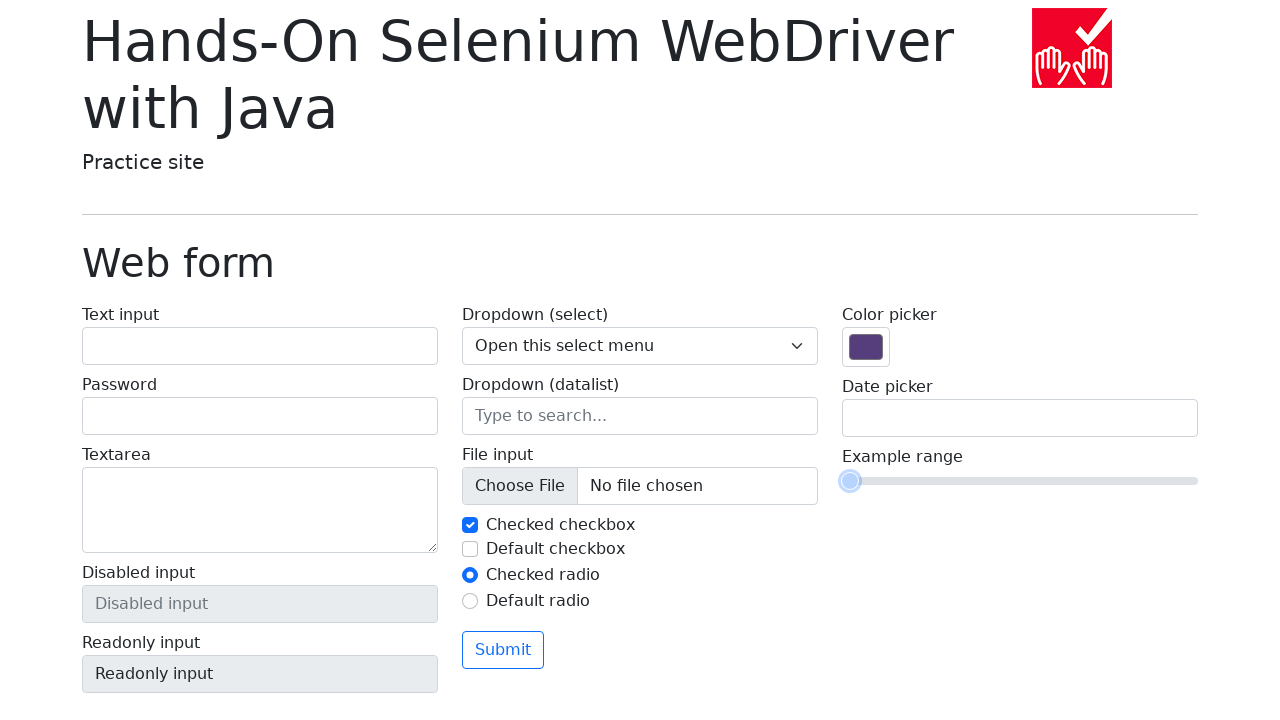

Released mouse button, completing slider drag at (842, 481)
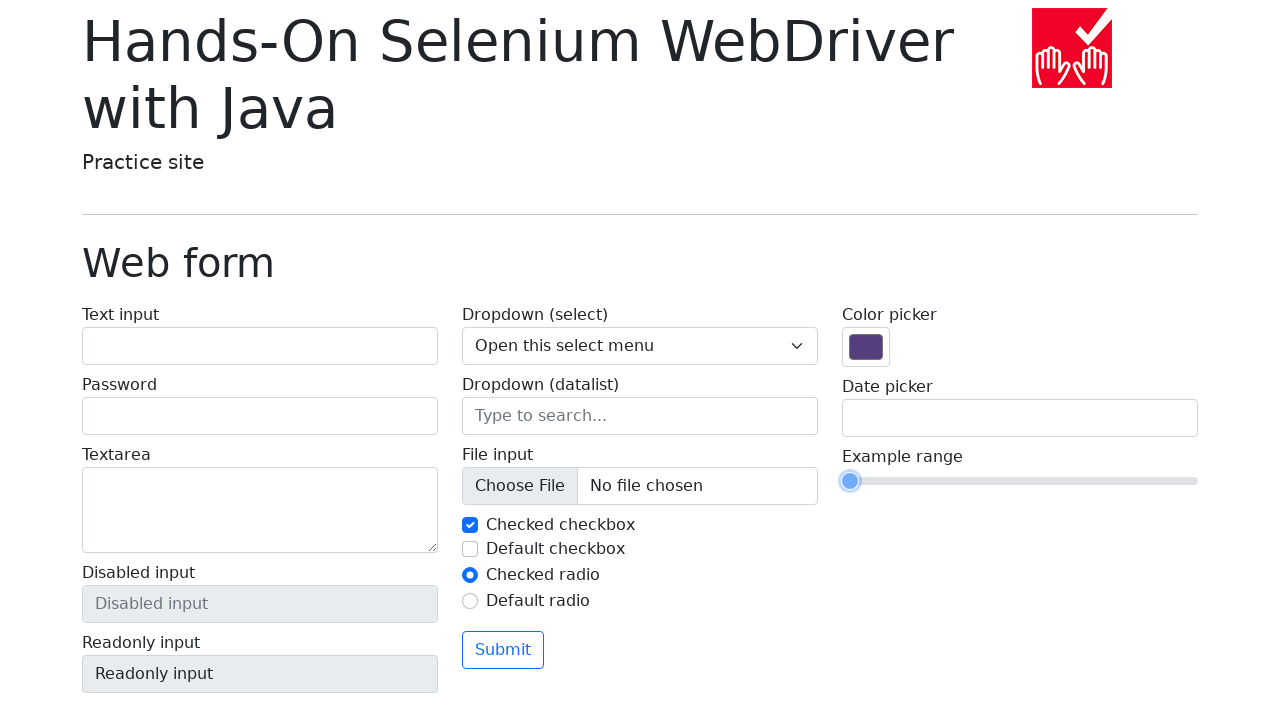

Retrieved final slider value: 5
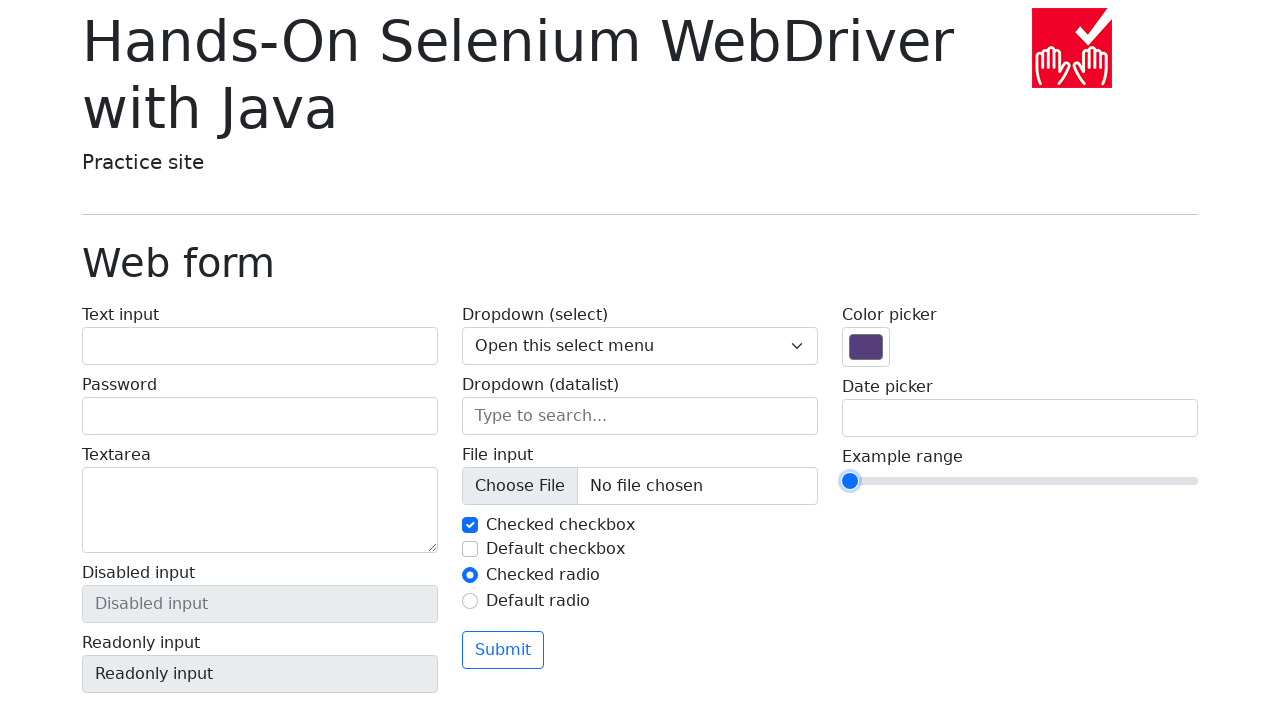

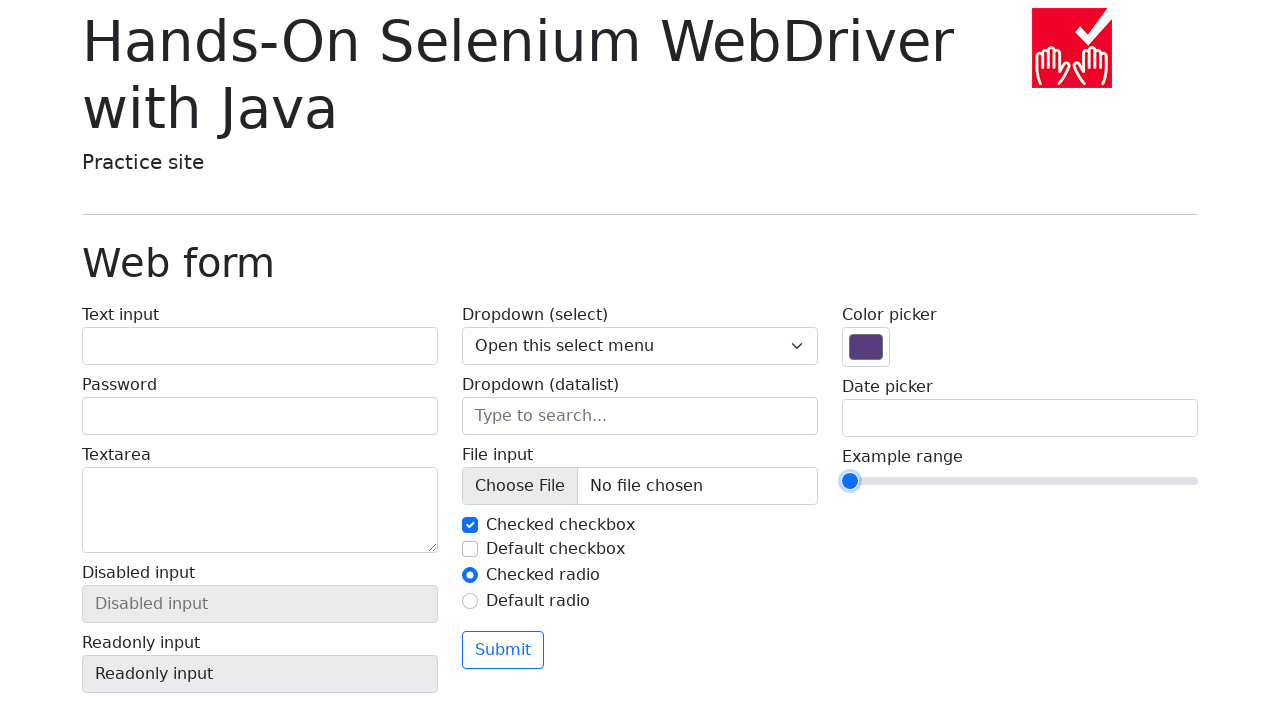